Tests that login with only username shows password required error

Starting URL: https://www.saucedemo.com/

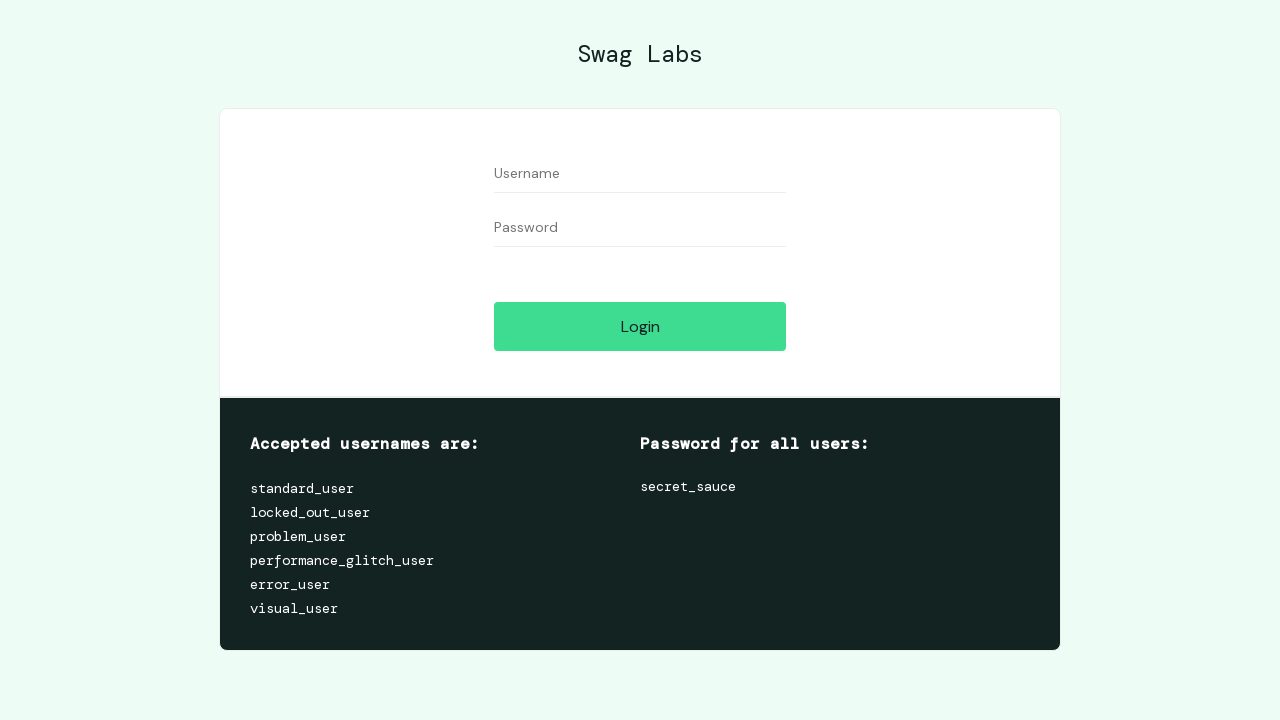

Filled username field with 'User' on #user-name
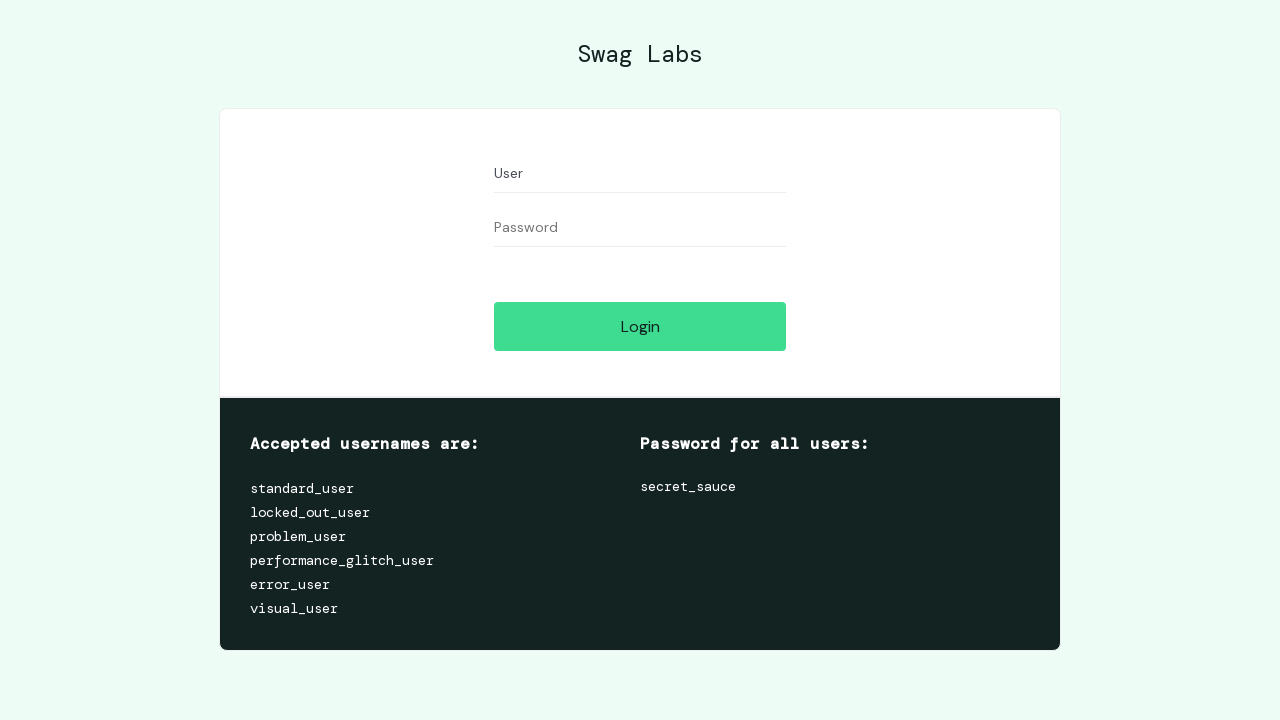

Clicked login button at (640, 326) on #login-button
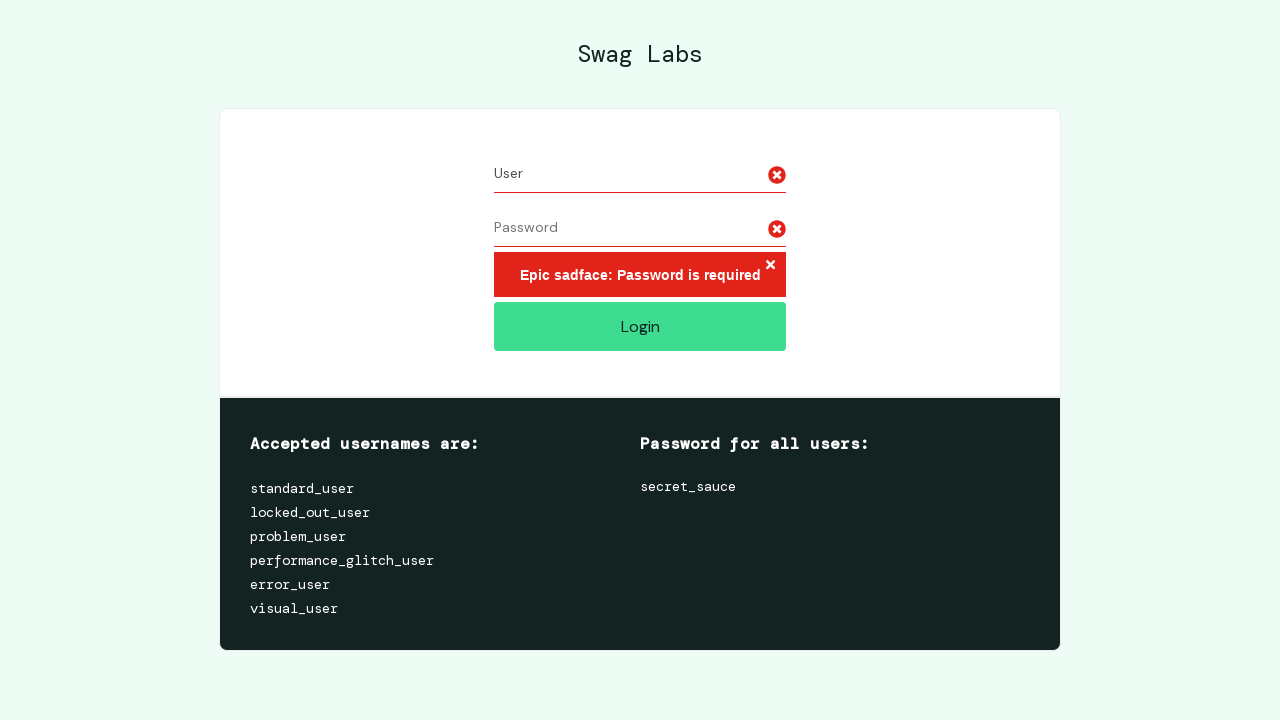

Error message button appeared
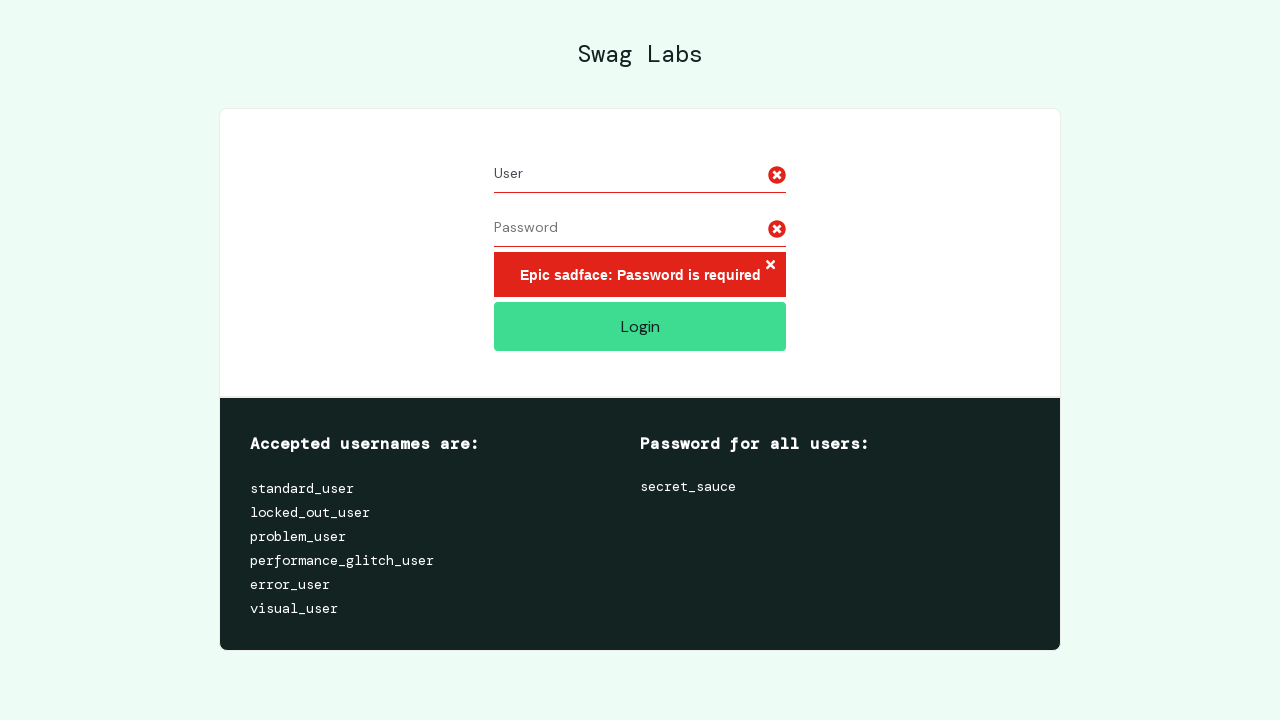

Verified error message 'Epic sadface: Password is required' is displayed
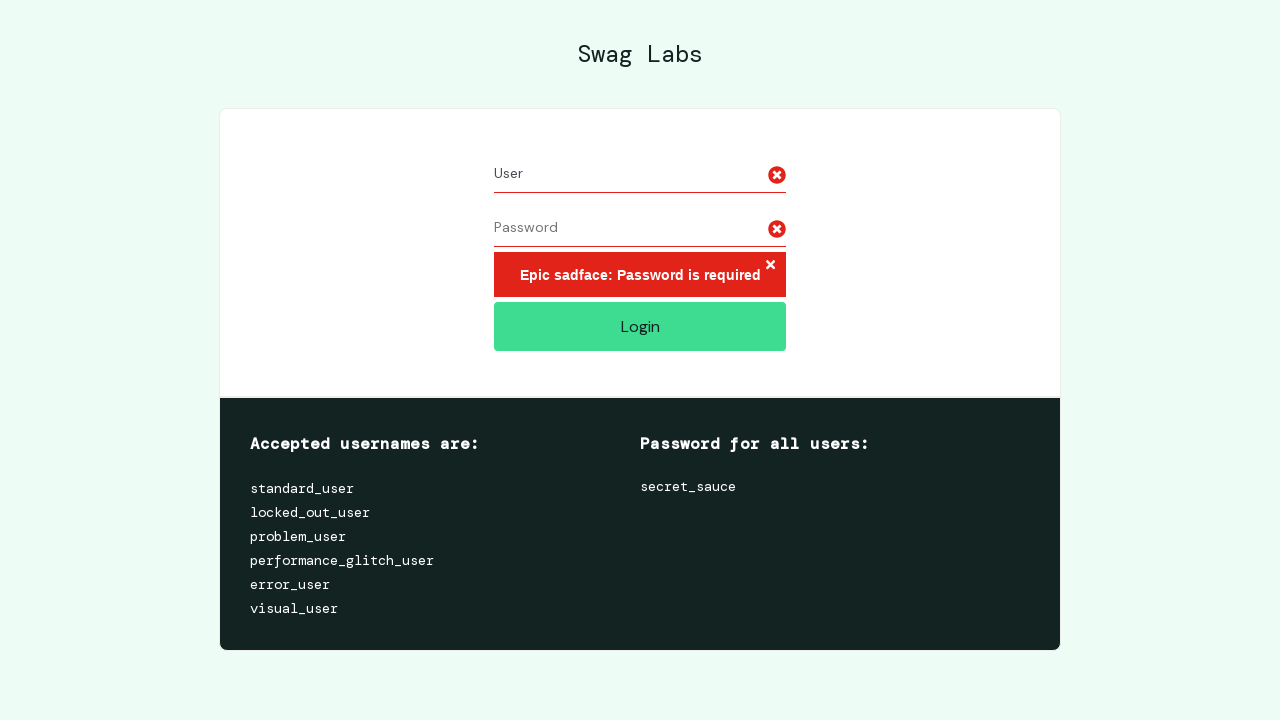

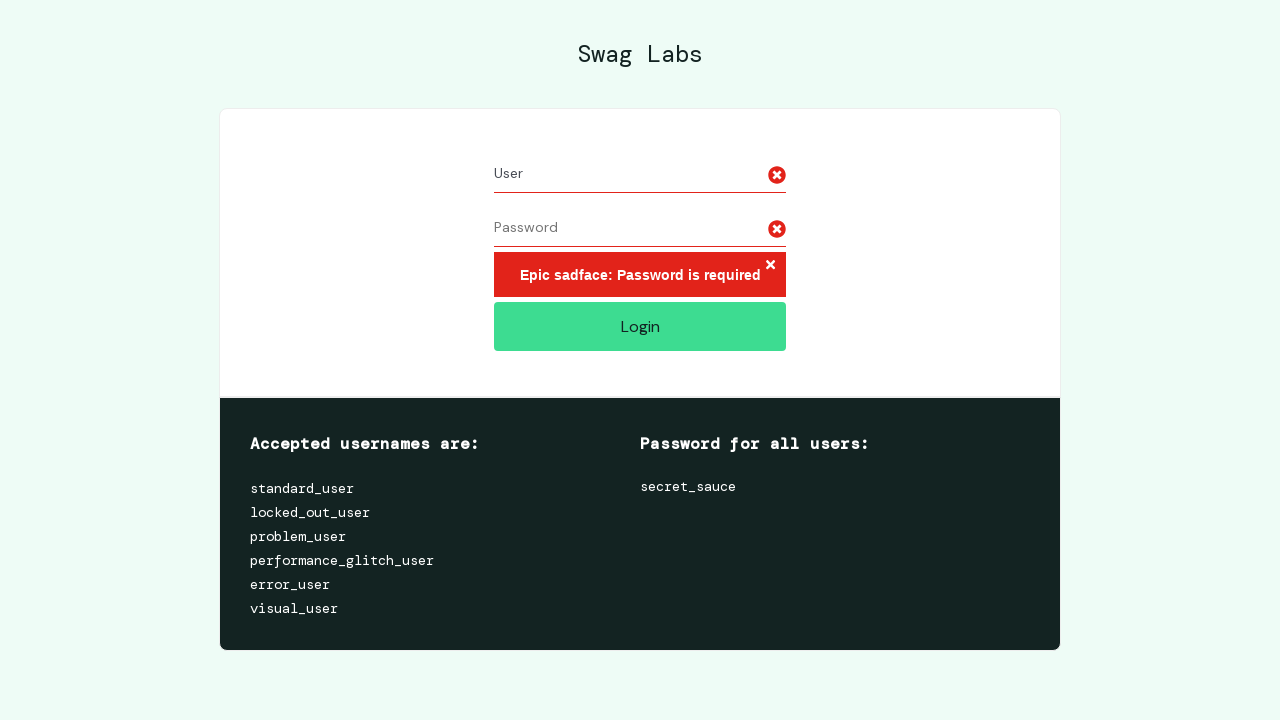